Tests browser tab switching functionality by clicking a button that opens a new tab, switching to the new tab to verify its title, and then switching back to the parent tab.

Starting URL: https://rahulshettyacademy.com/AutomationPractice/

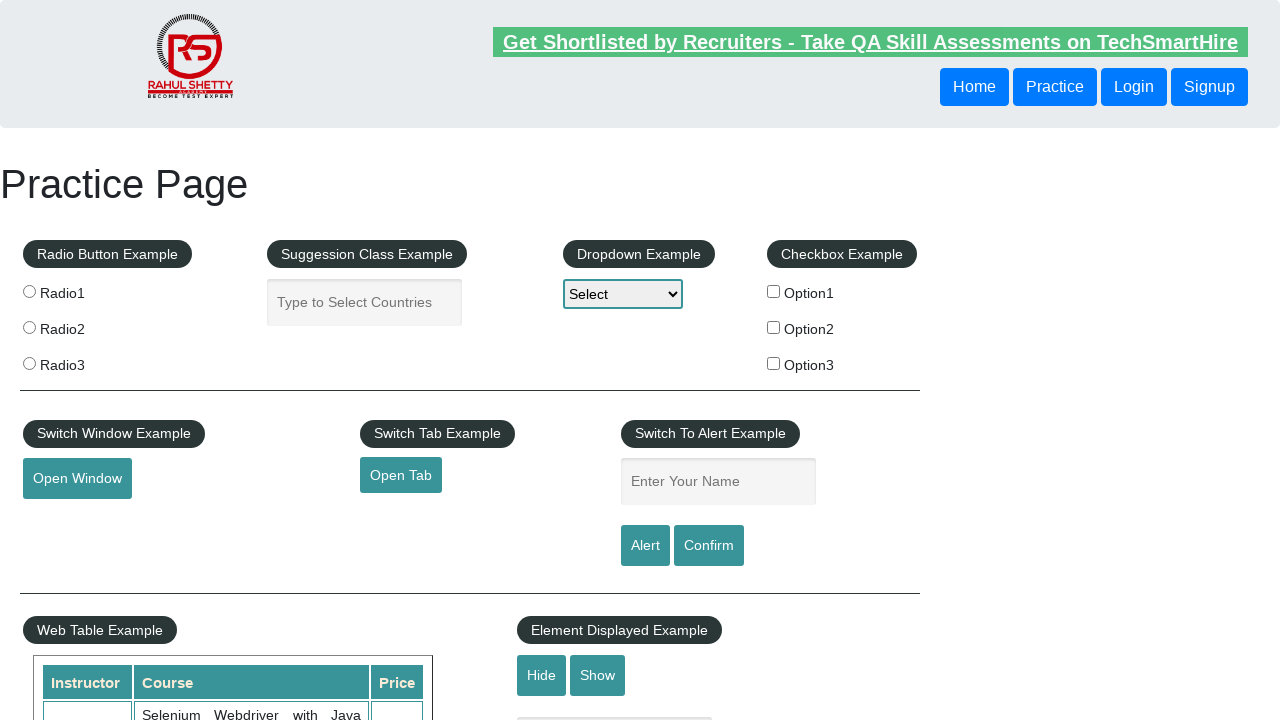

Waited for 'Open Tab' button to be visible
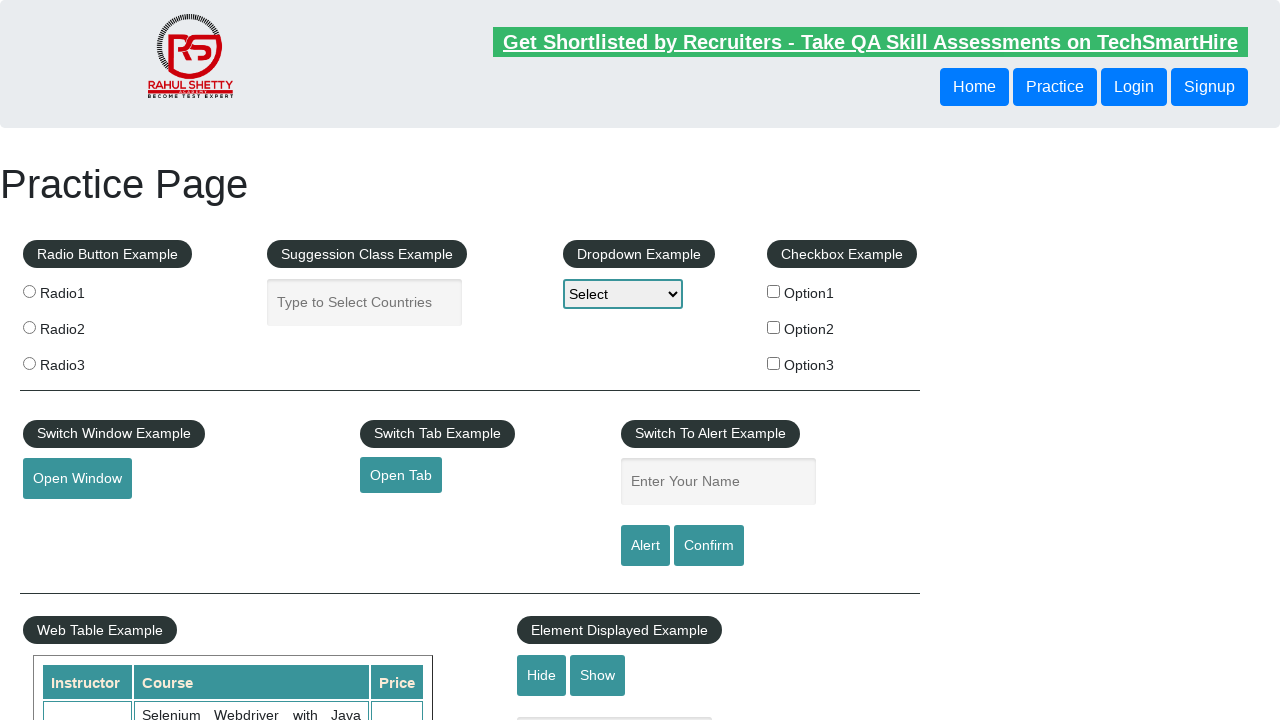

Clicked 'Open Tab' button to open new tab at (401, 475) on #opentab
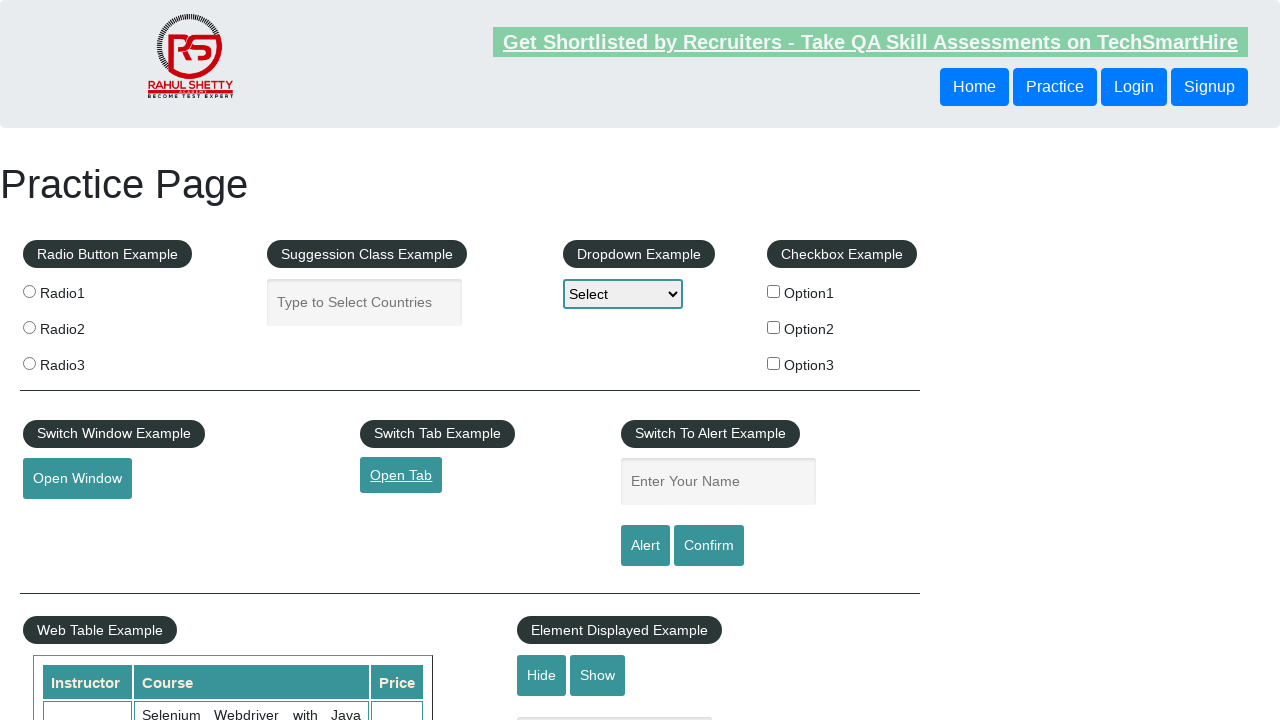

Captured new tab reference
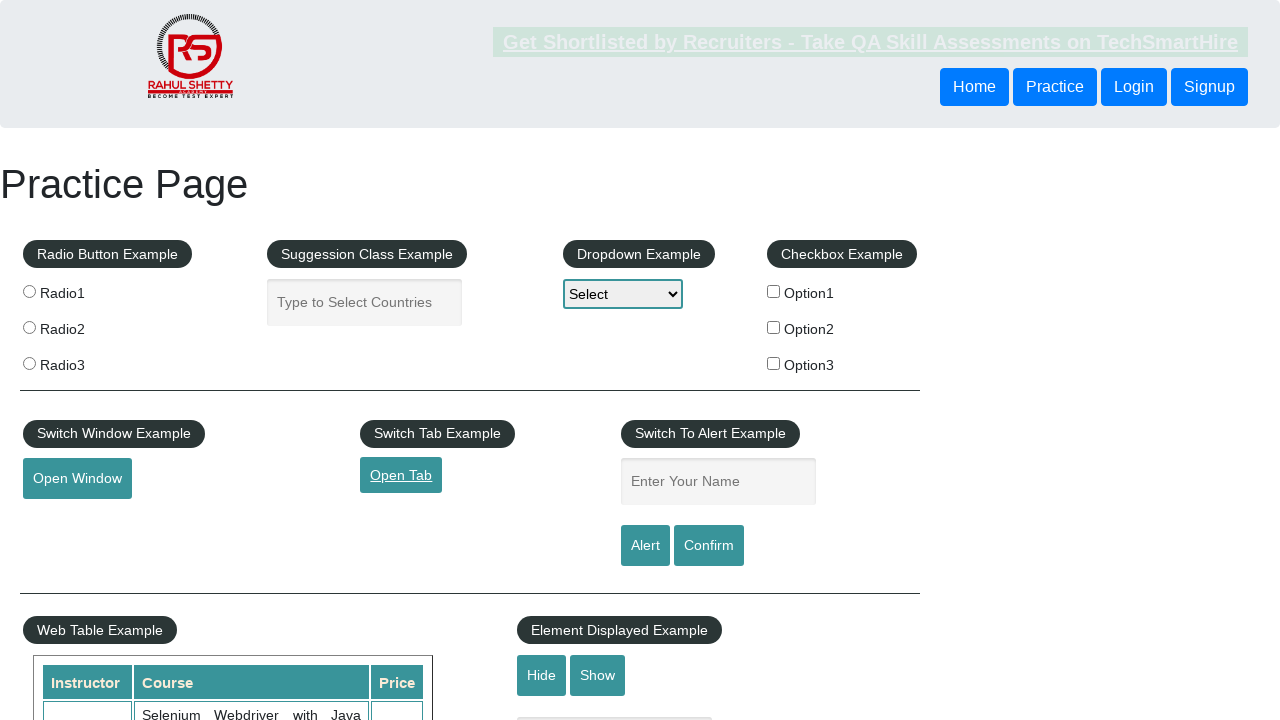

New tab fully loaded (domcontentloaded)
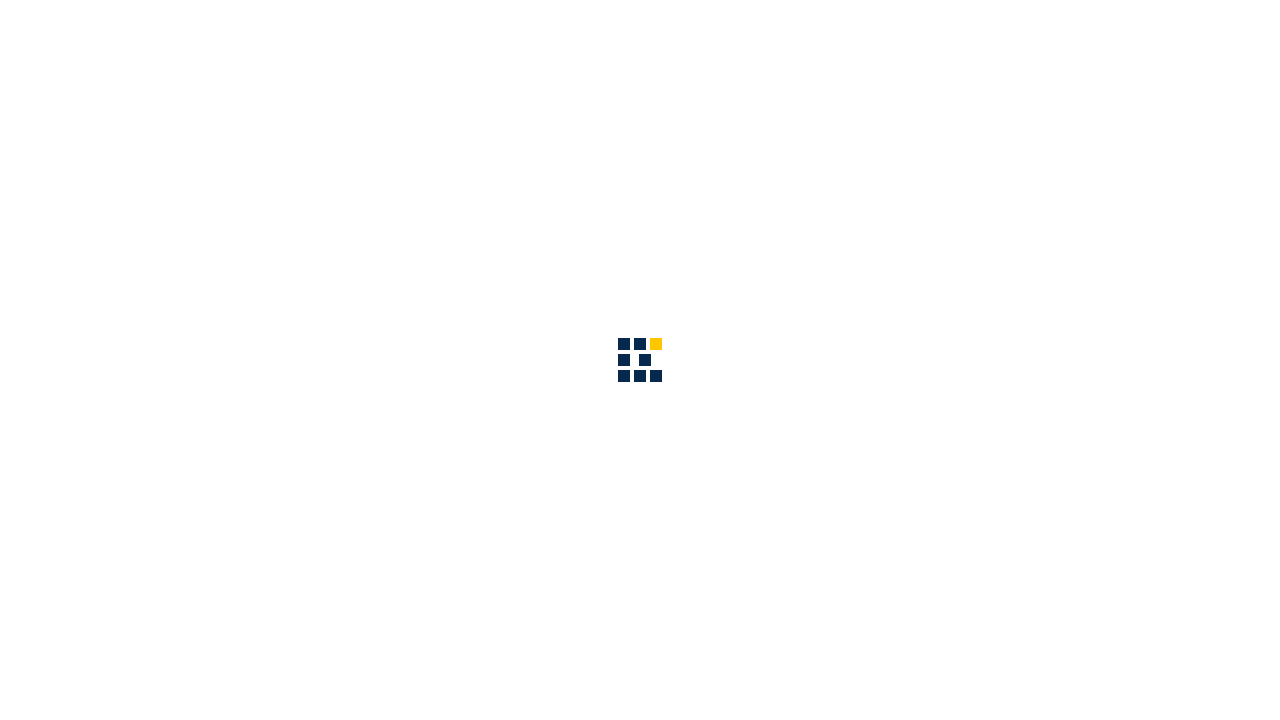

Verified new tab title contains 'QAClick Academy'
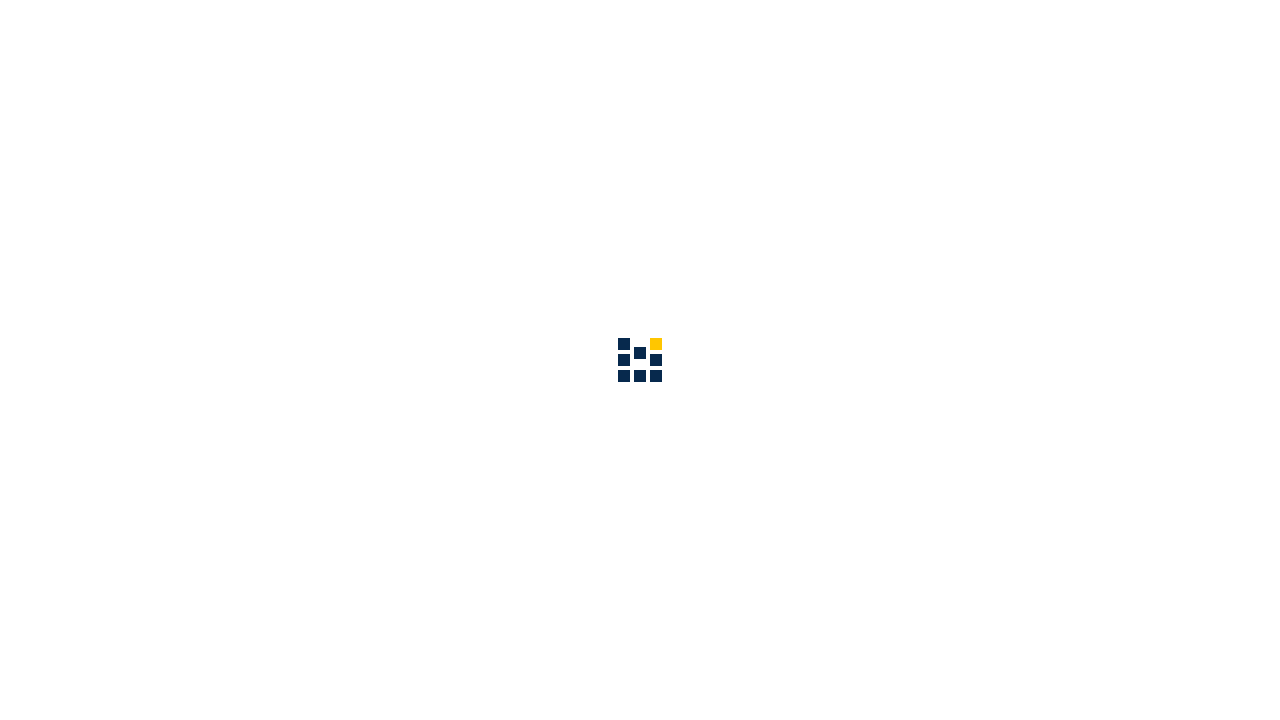

Switched back to original tab
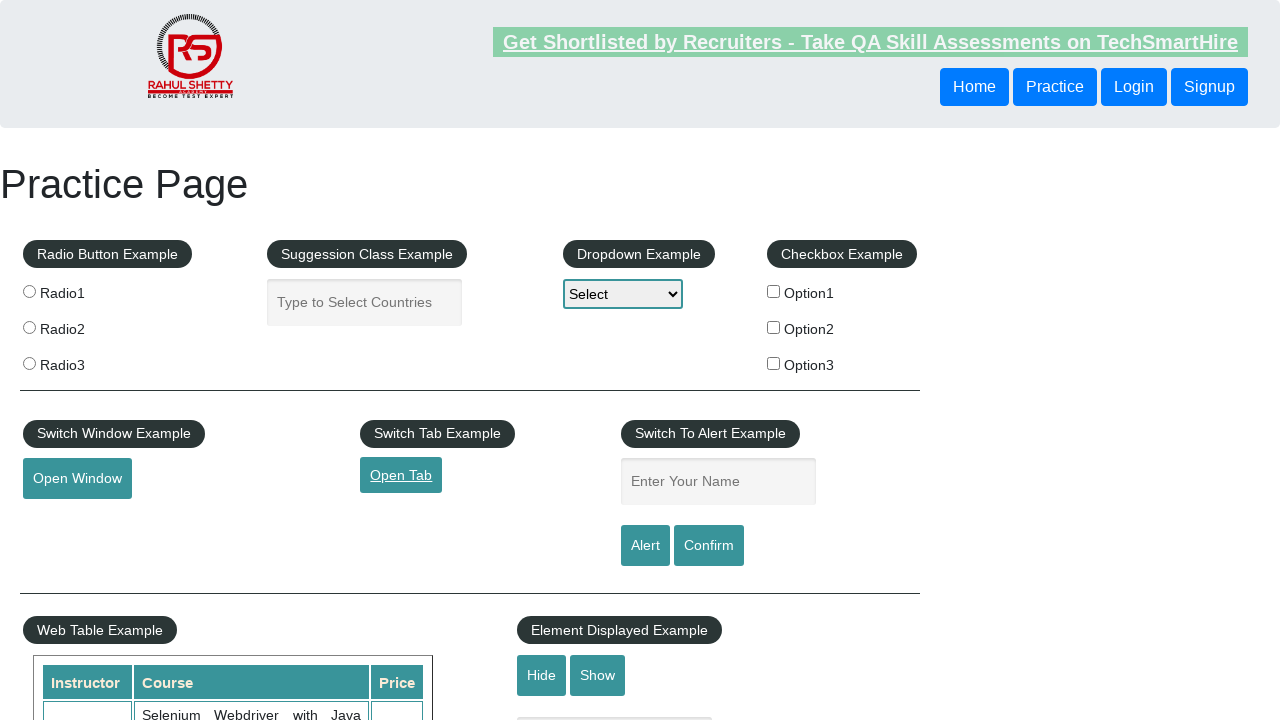

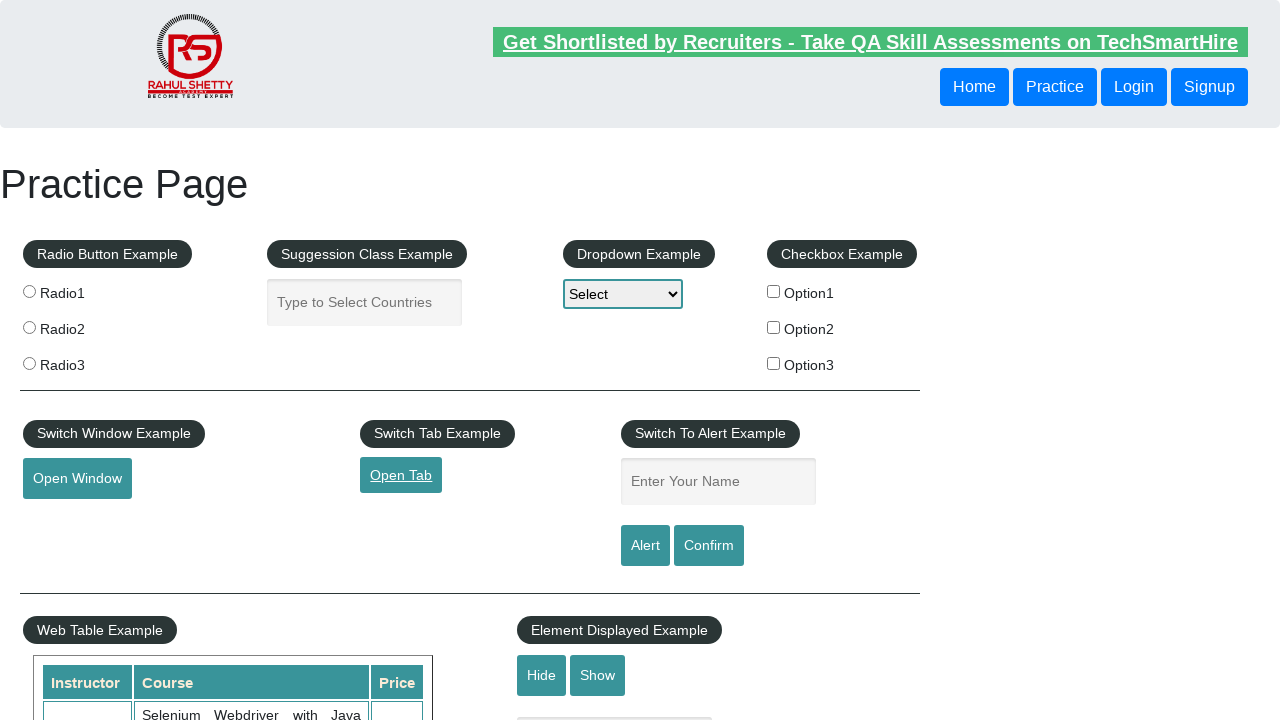